Navigates to MakeMyTrip homepage and verifies the page loads successfully

Starting URL: https://www.makemytrip.com

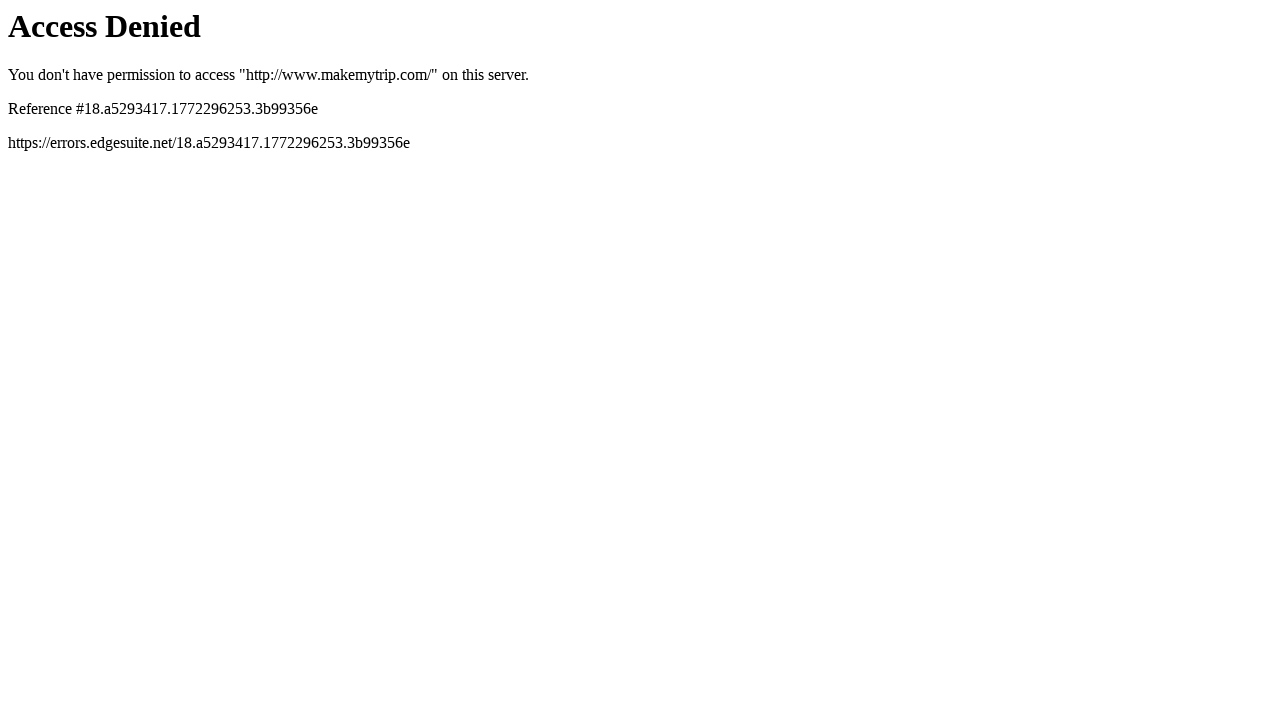

Navigated to MakeMyTrip homepage
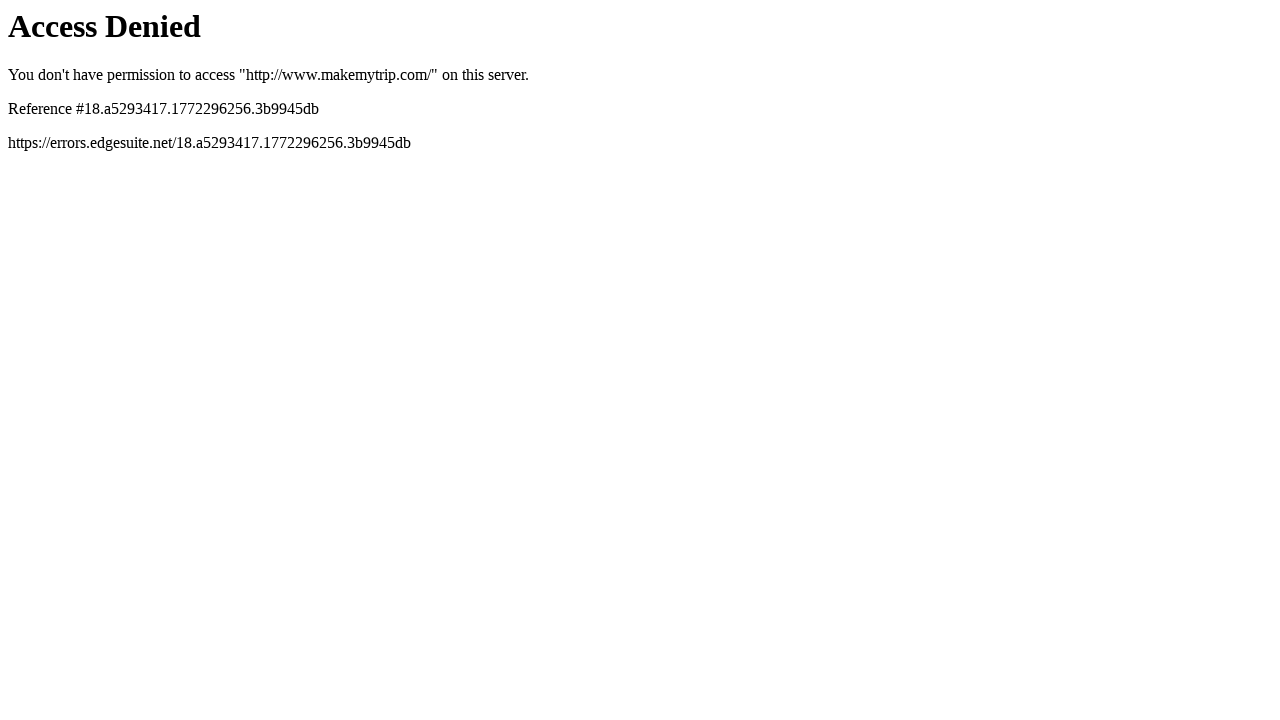

Page DOM content loaded
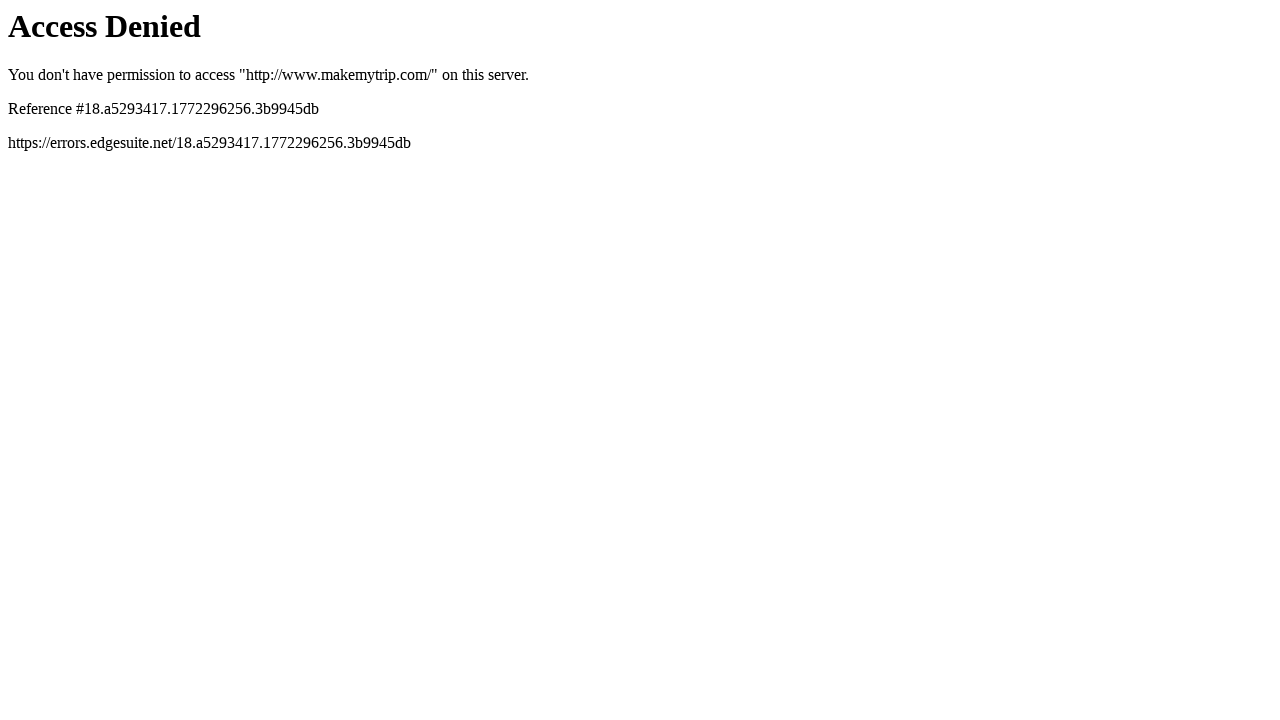

Body element is present - homepage loaded successfully
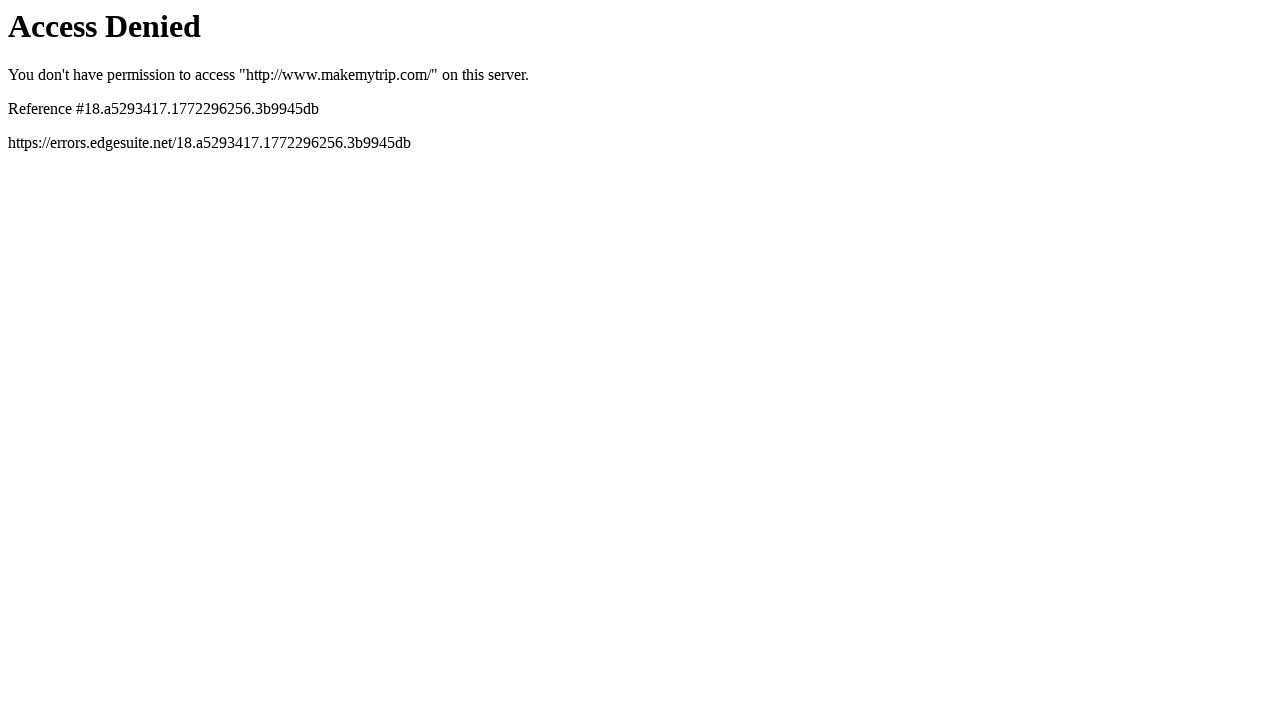

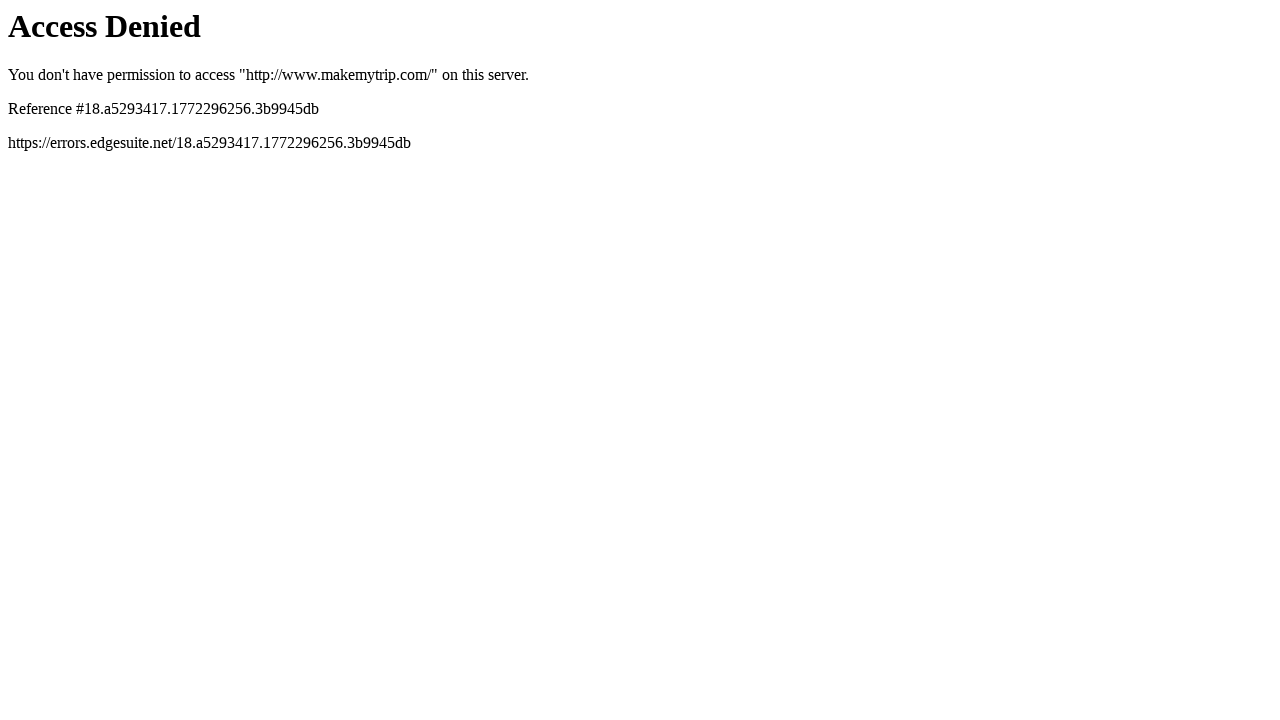